Tests iframe switching functionality by navigating to W3Schools JavaScript tutorial page, switching to the result iframe, and clicking a button within it

Starting URL: https://www.w3schools.com/js/tryit.asp?filename=tryjs_myfirst

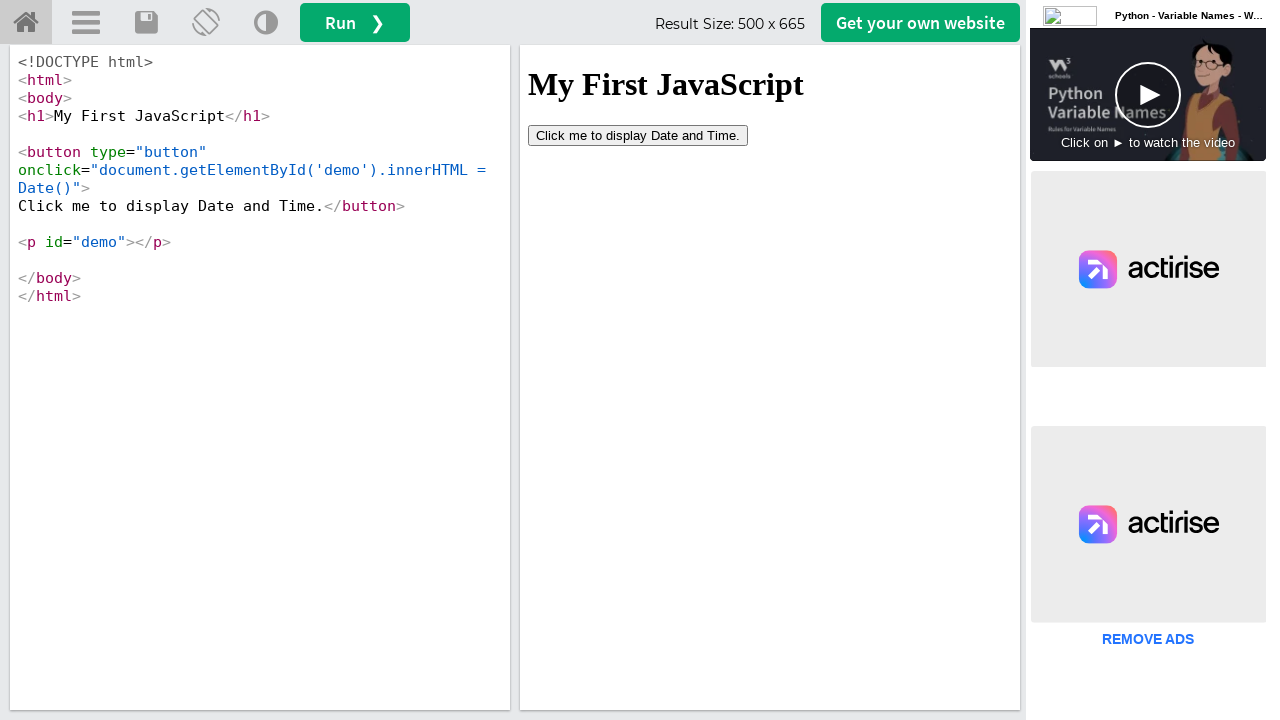

Located the result iframe (#iframeResult)
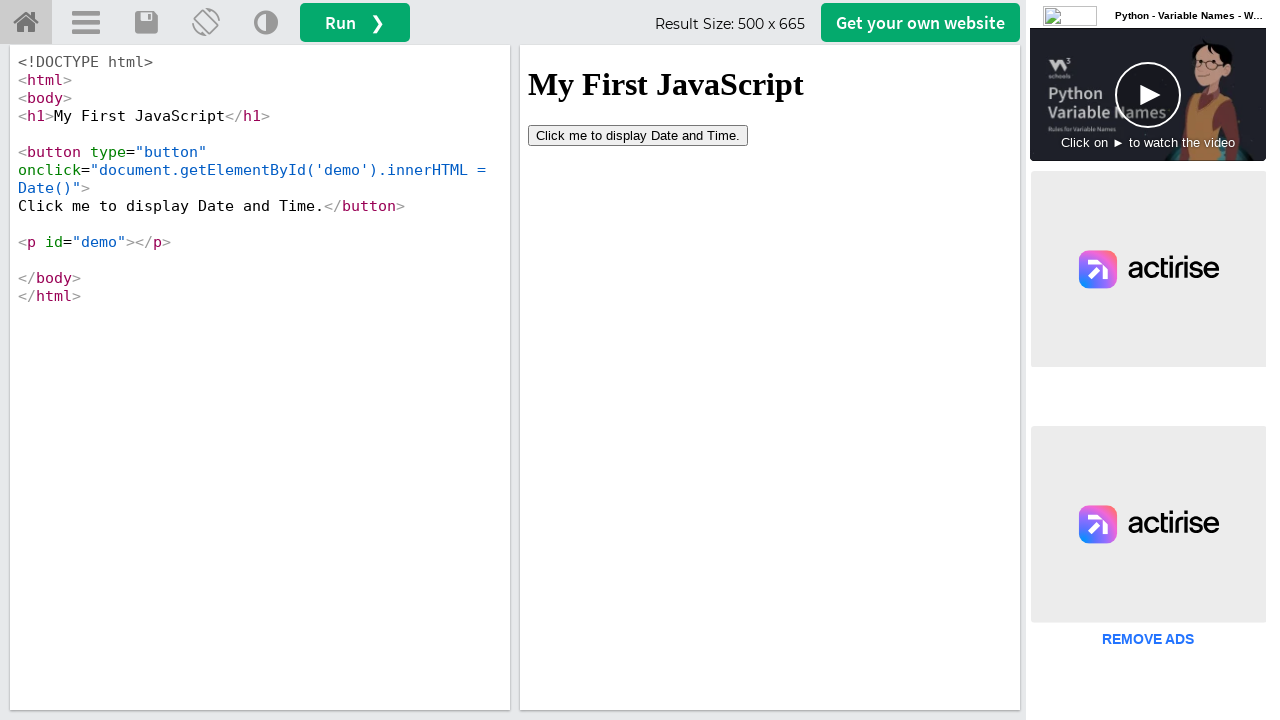

Clicked button within the result iframe at (638, 135) on #iframeResult >> internal:control=enter-frame >> button[type='button']
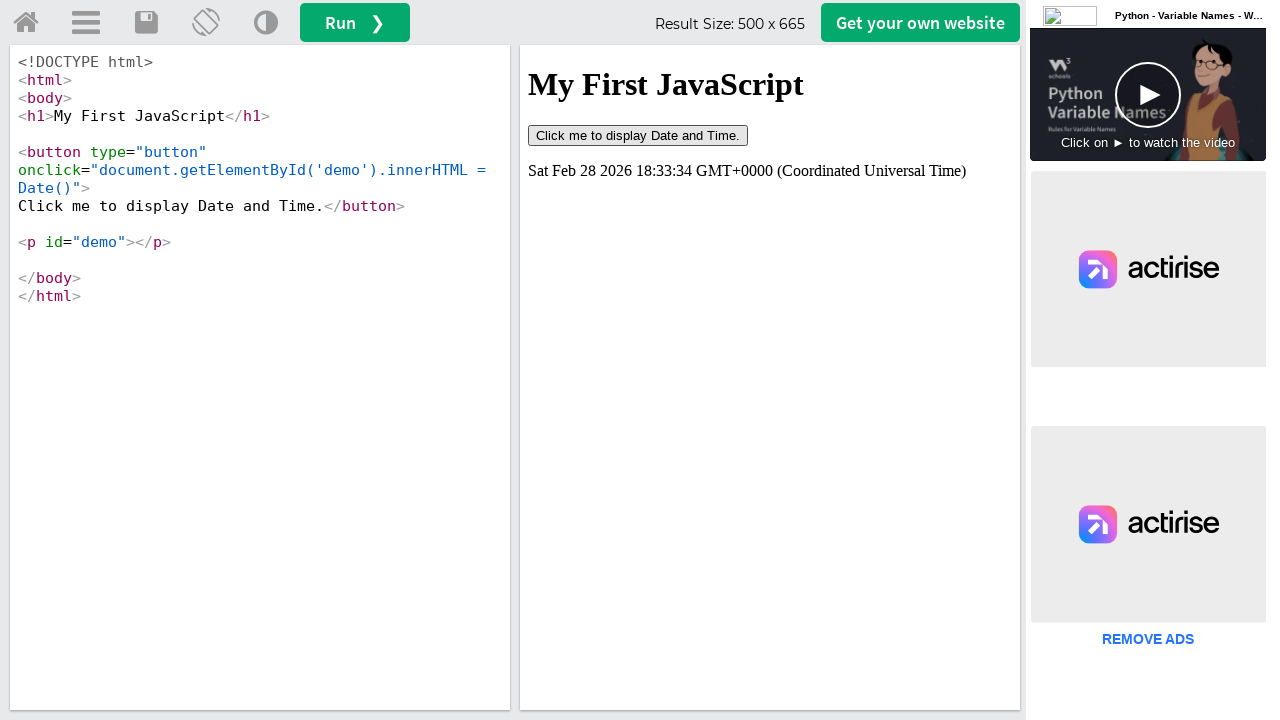

Waited 3 seconds for action to complete
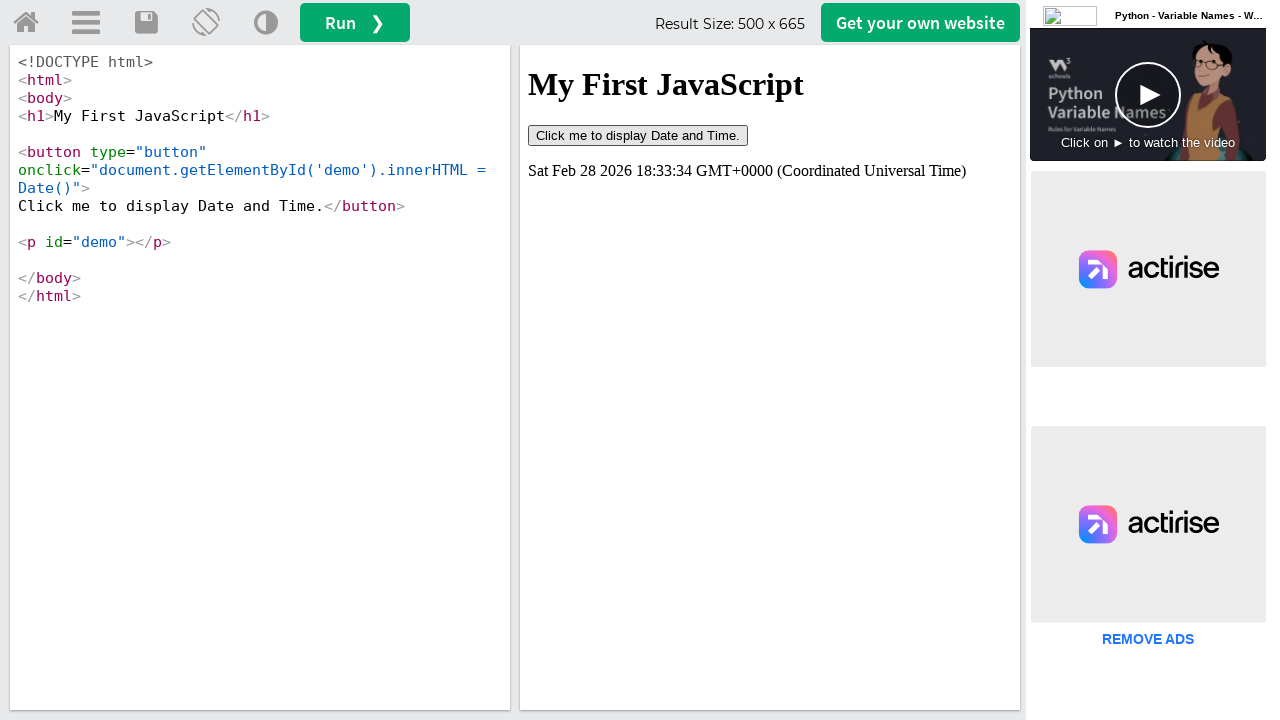

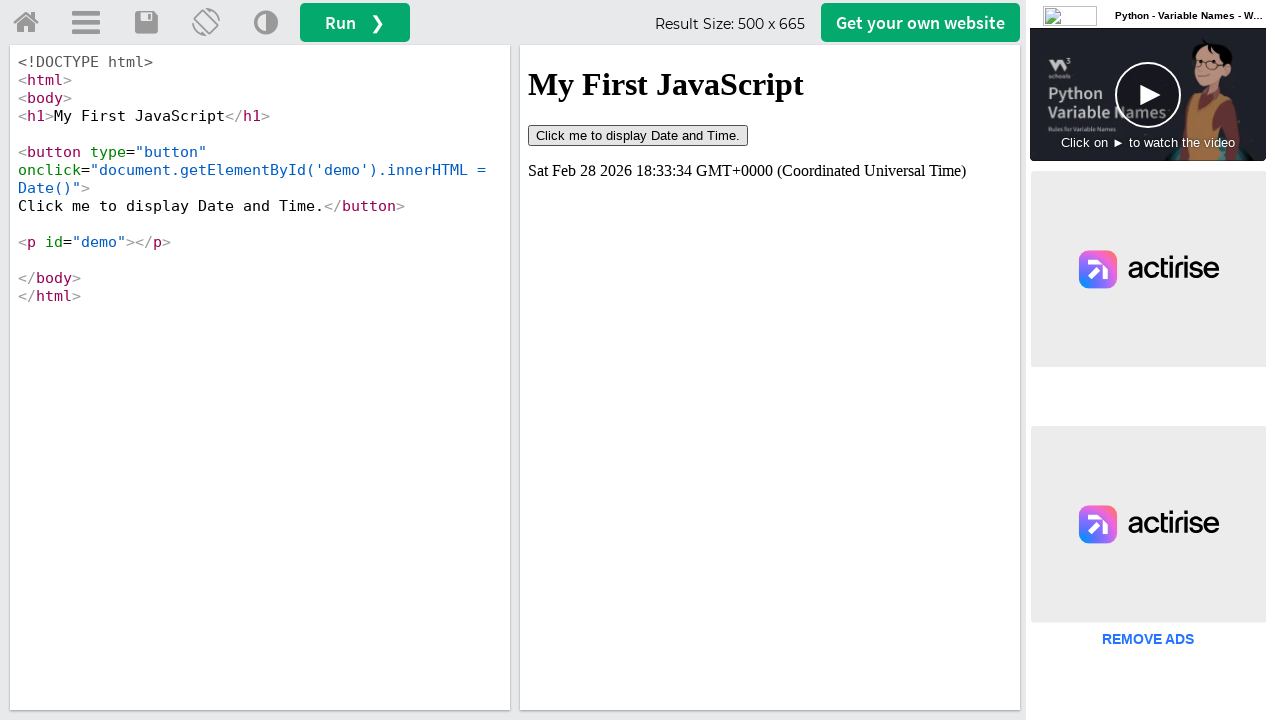